Tests a text box form by filling in user name, email, current address, and permanent address fields, then submitting the form

Starting URL: https://demoqa.com/text-box

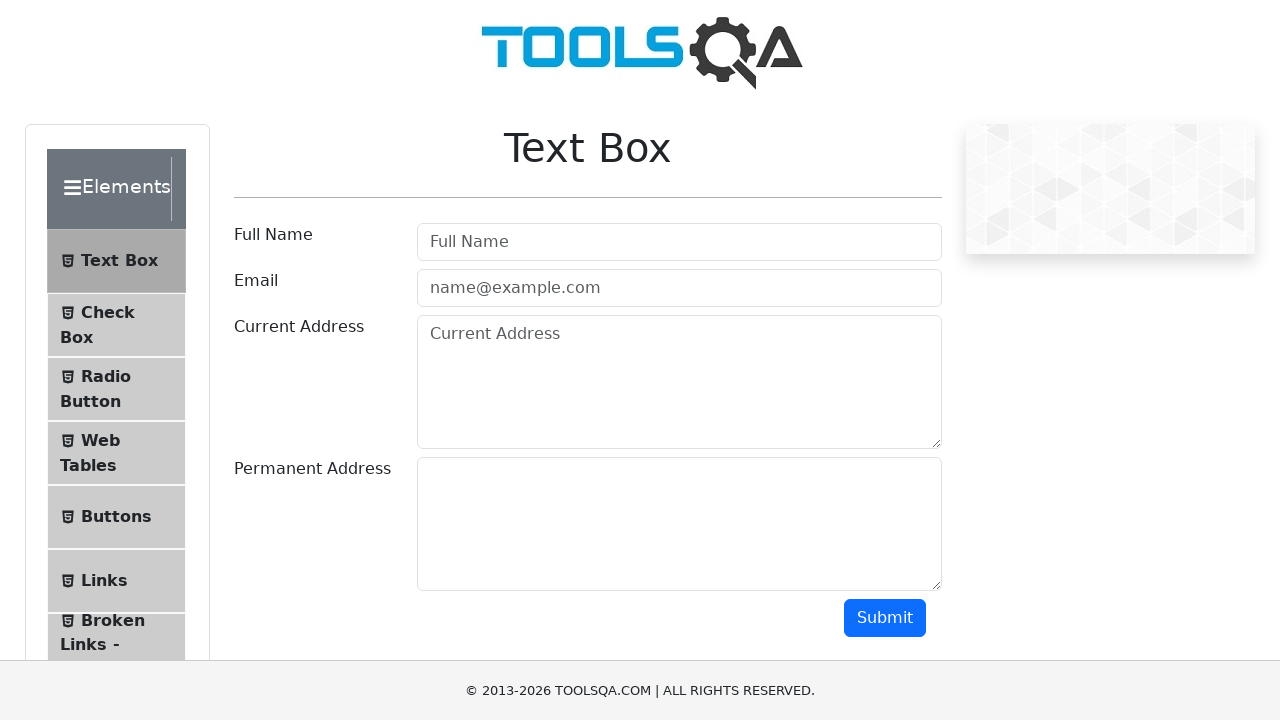

Filled user name field with 'Marcus Chen' on #userName
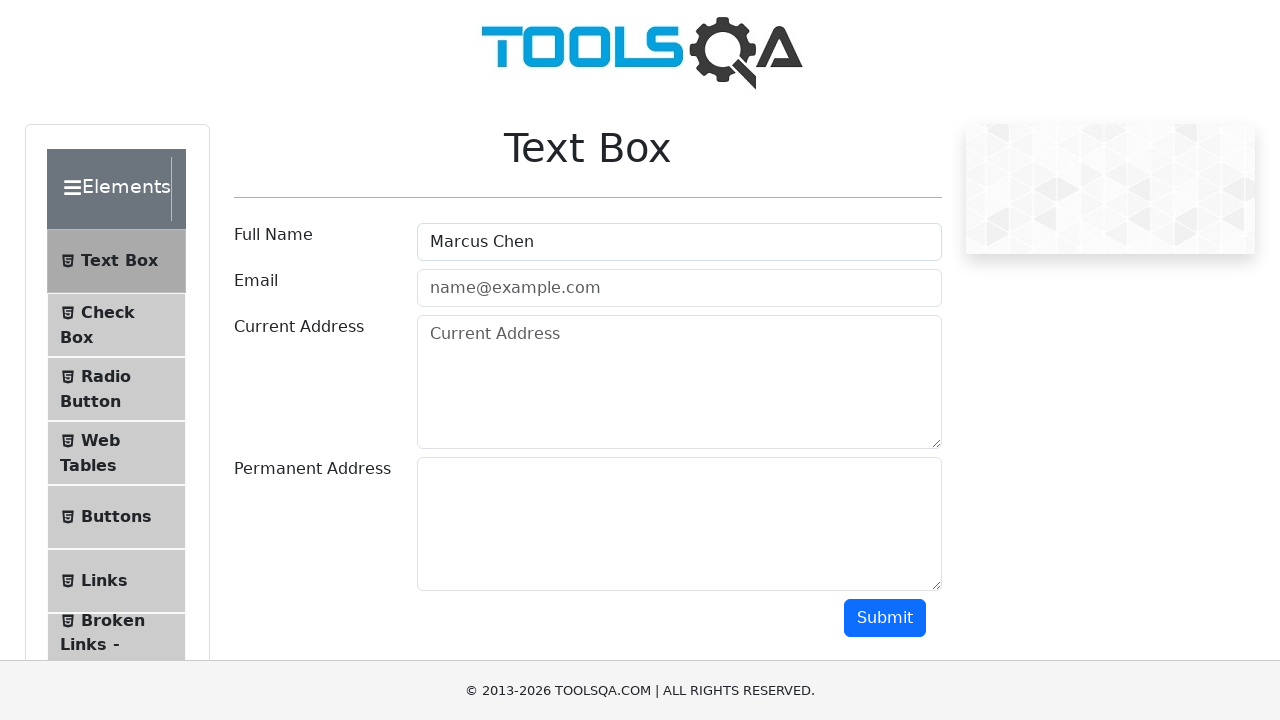

Filled email field with 'marcus.chen@testmail.com' on #userEmail
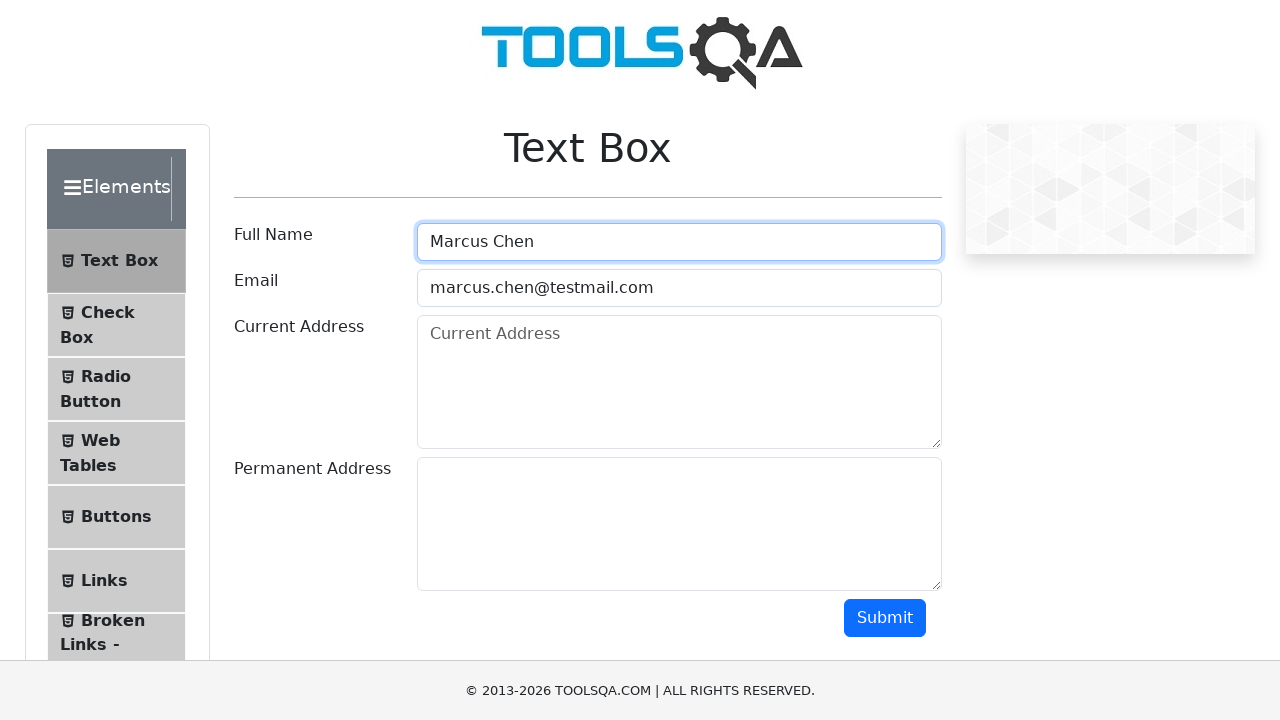

Filled current address field with '742 Maple Street, Suite 5' on #currentAddress
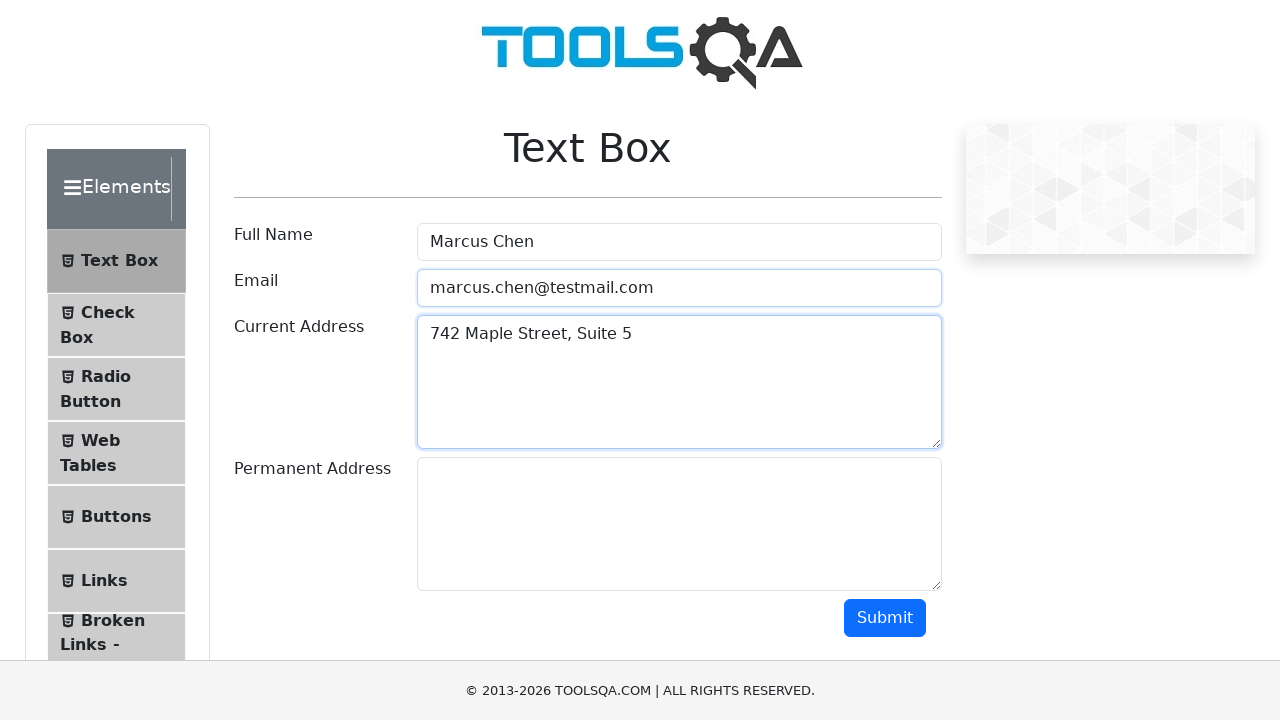

Filled permanent address field with '1500 Oak Avenue, Apartment 12B' on #permanentAddress
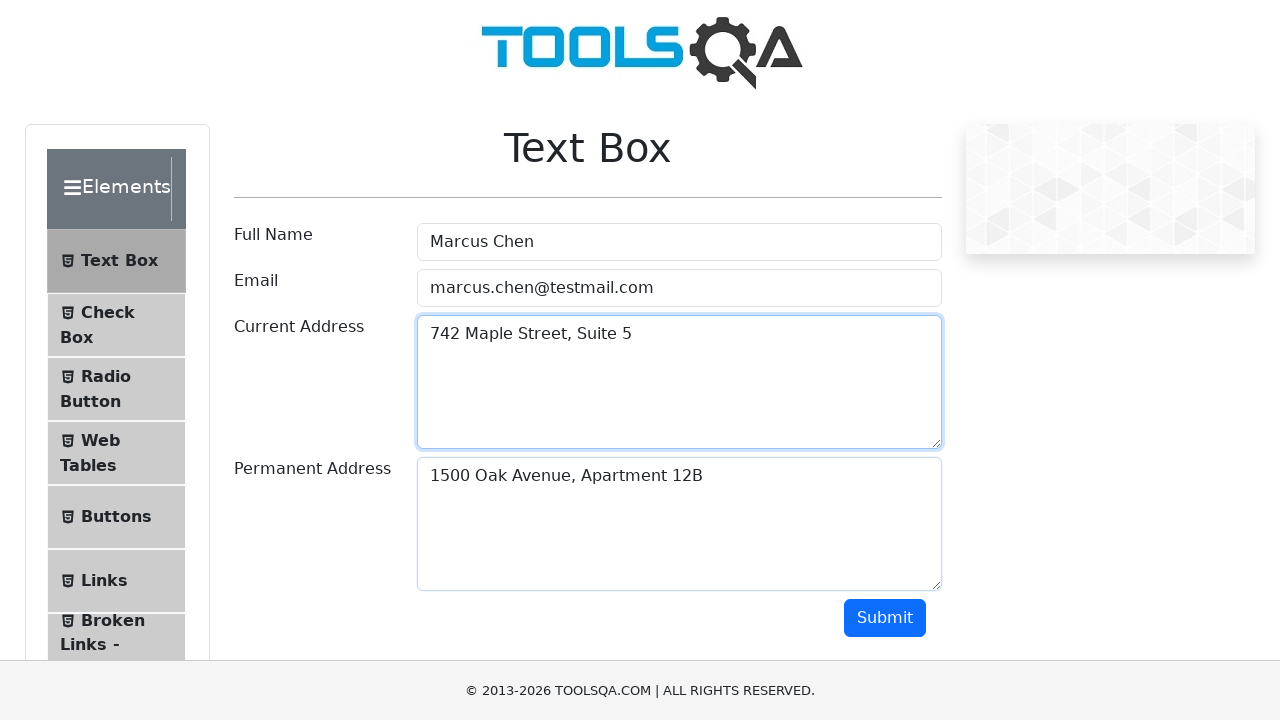

Clicked submit button to submit the form at (885, 618) on #submit
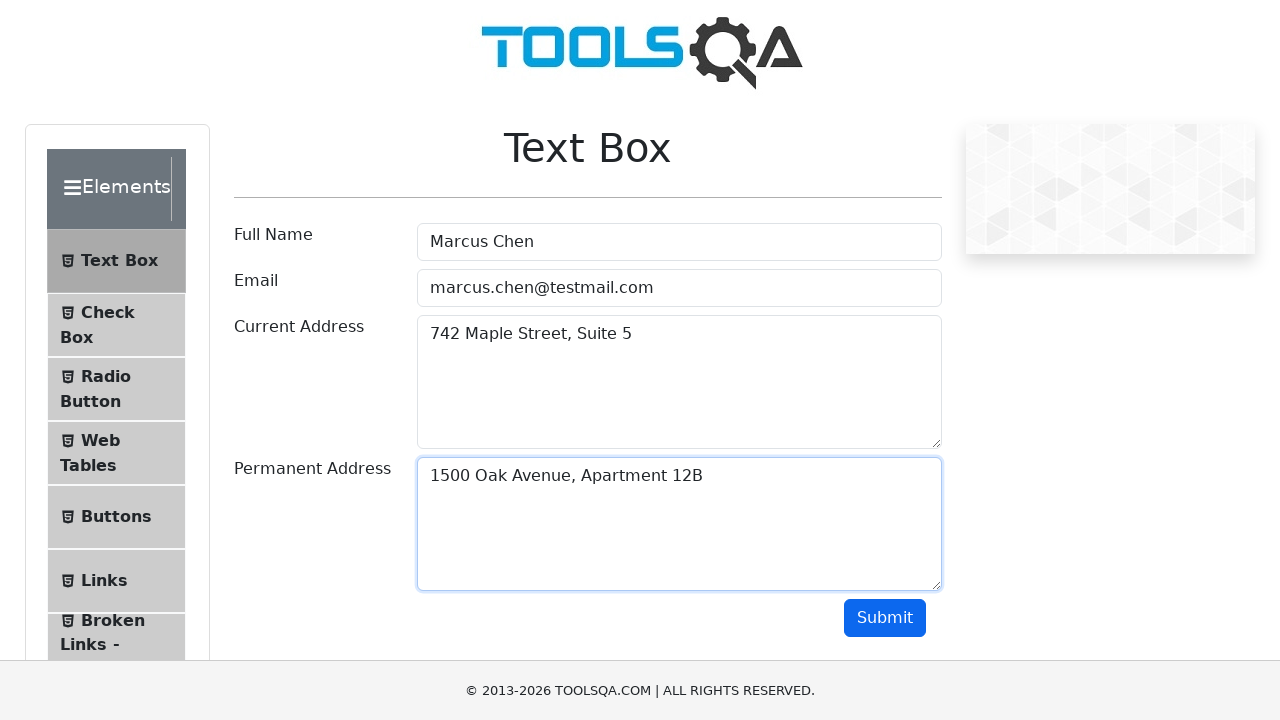

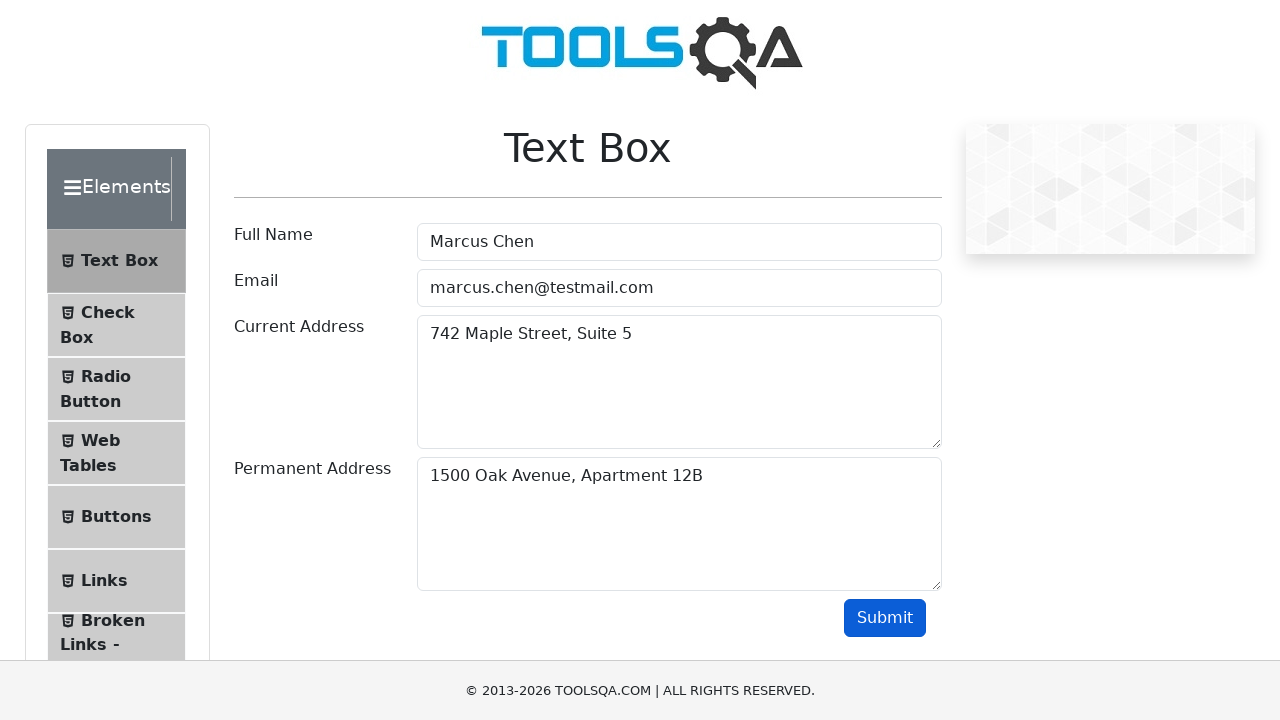